Navigates to on-sale section and sorts products by price from low to high

Starting URL: https://www.terminalx.com/

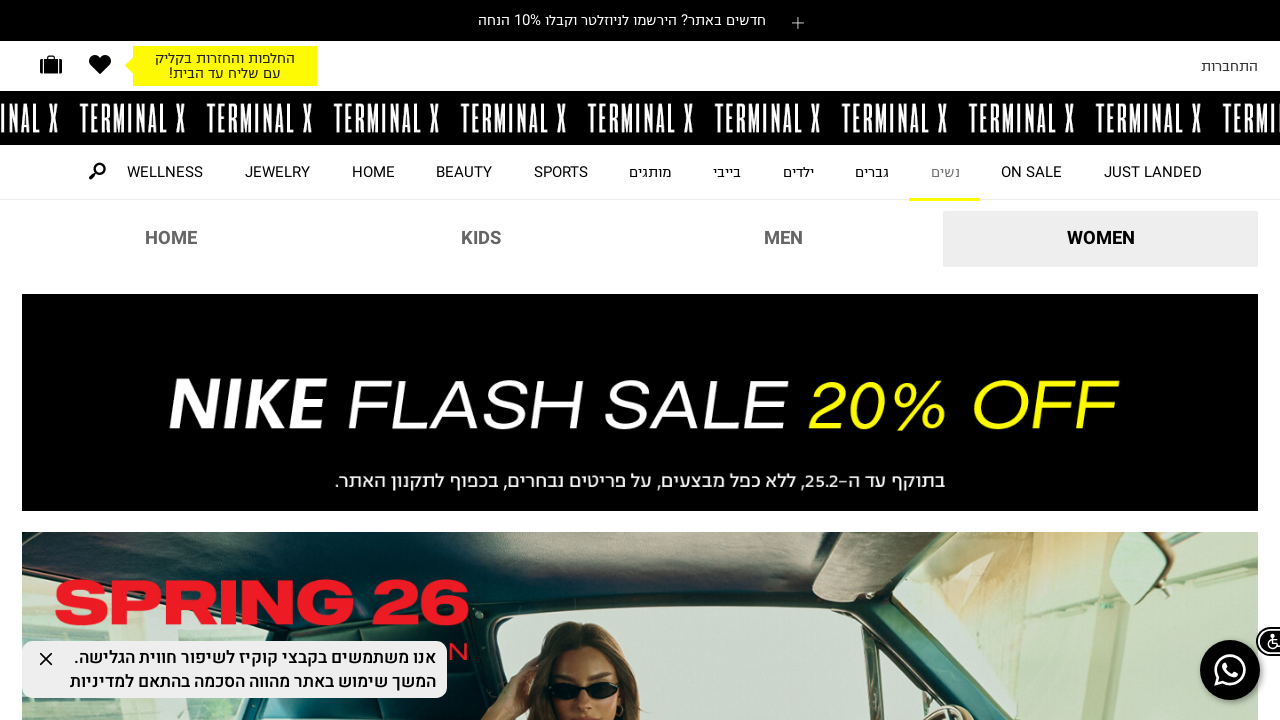

Clicked on the on-sale section link at (1031, 172) on a[href='/on-sale']
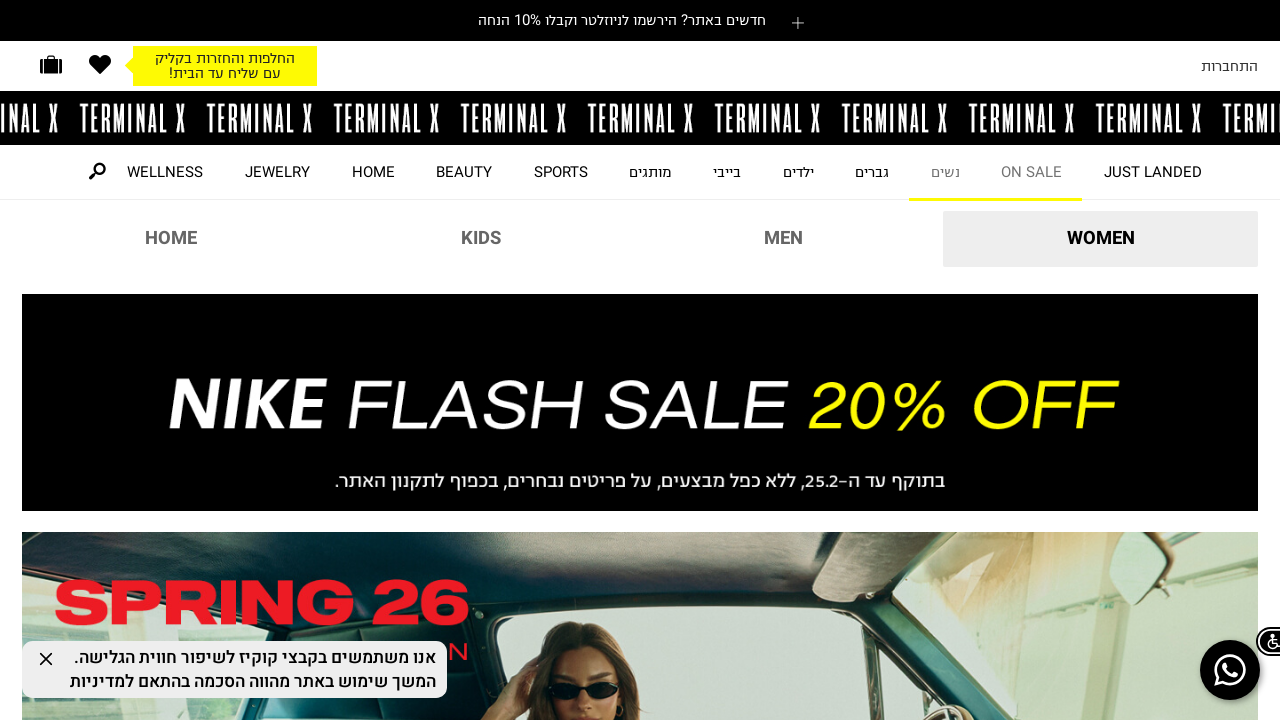

Waited 3 seconds for on-sale page to load
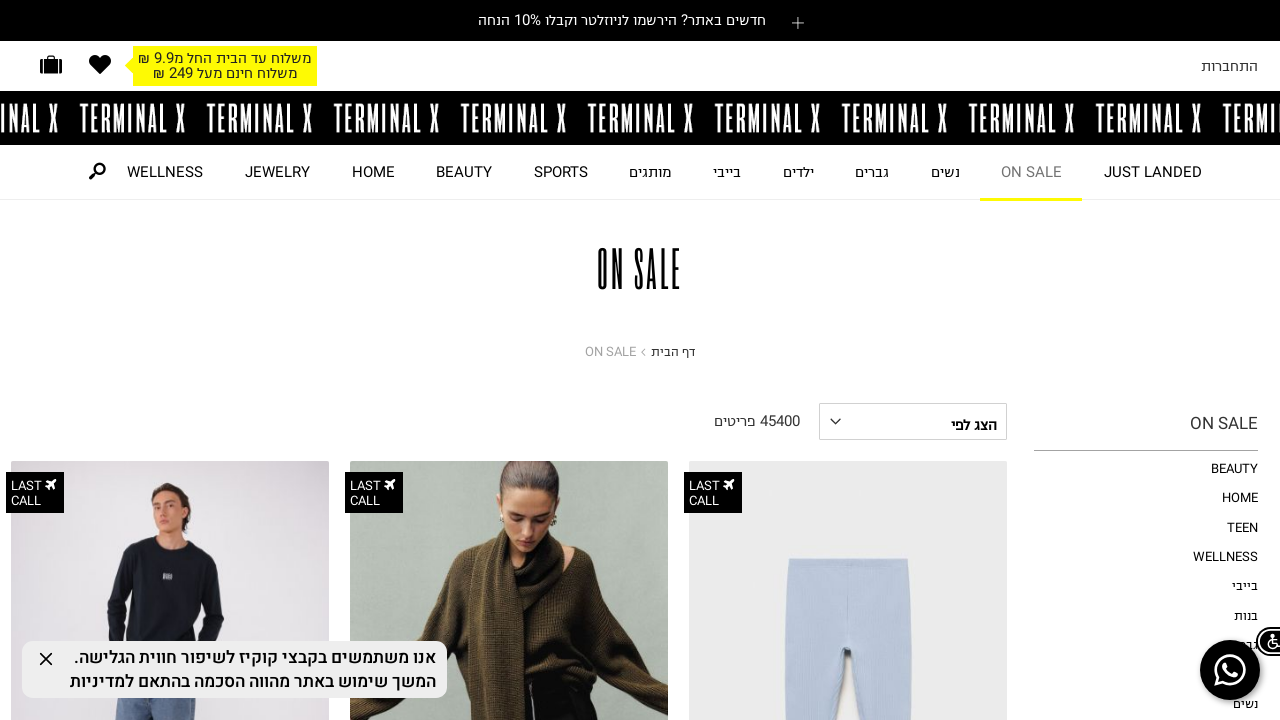

Clicked on the sort dropdown menu at (913, 422) on select[name='sortField']
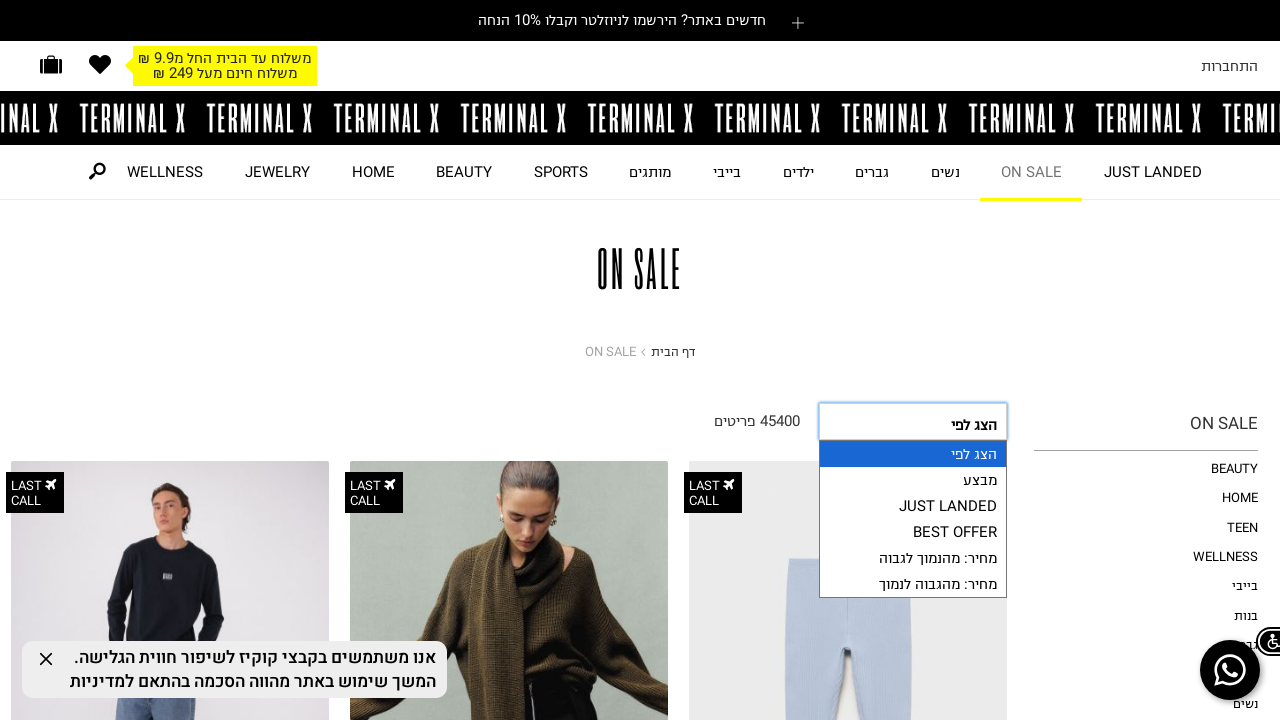

Waited 1 second for sort dropdown to open
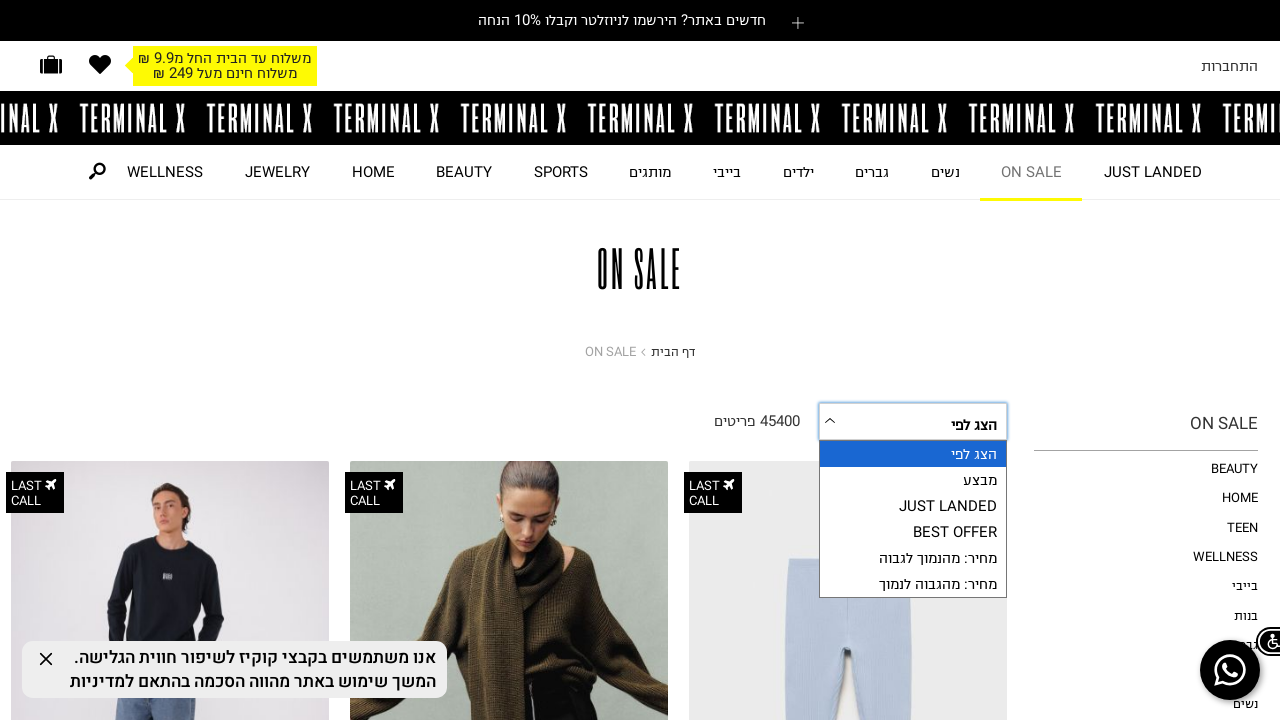

Selected price ascending option from sort dropdown on select[name='sortField']
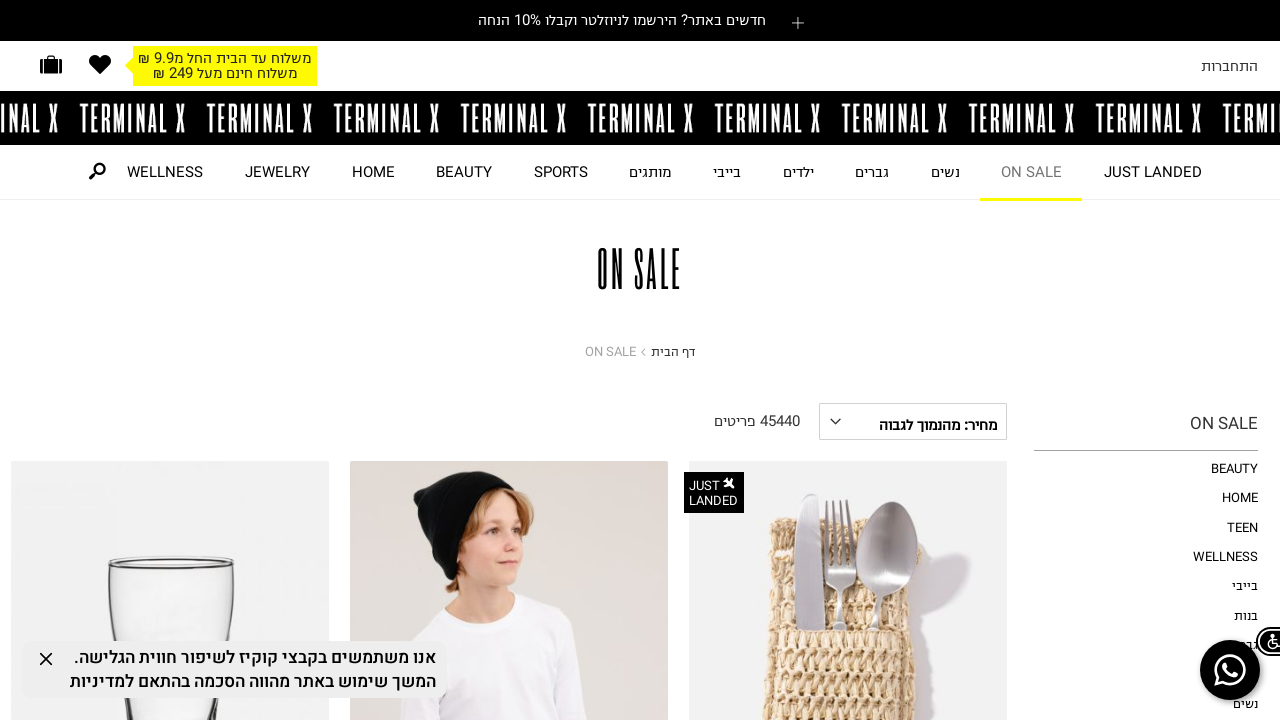

Waited 5 seconds for products to be sorted by price from low to high
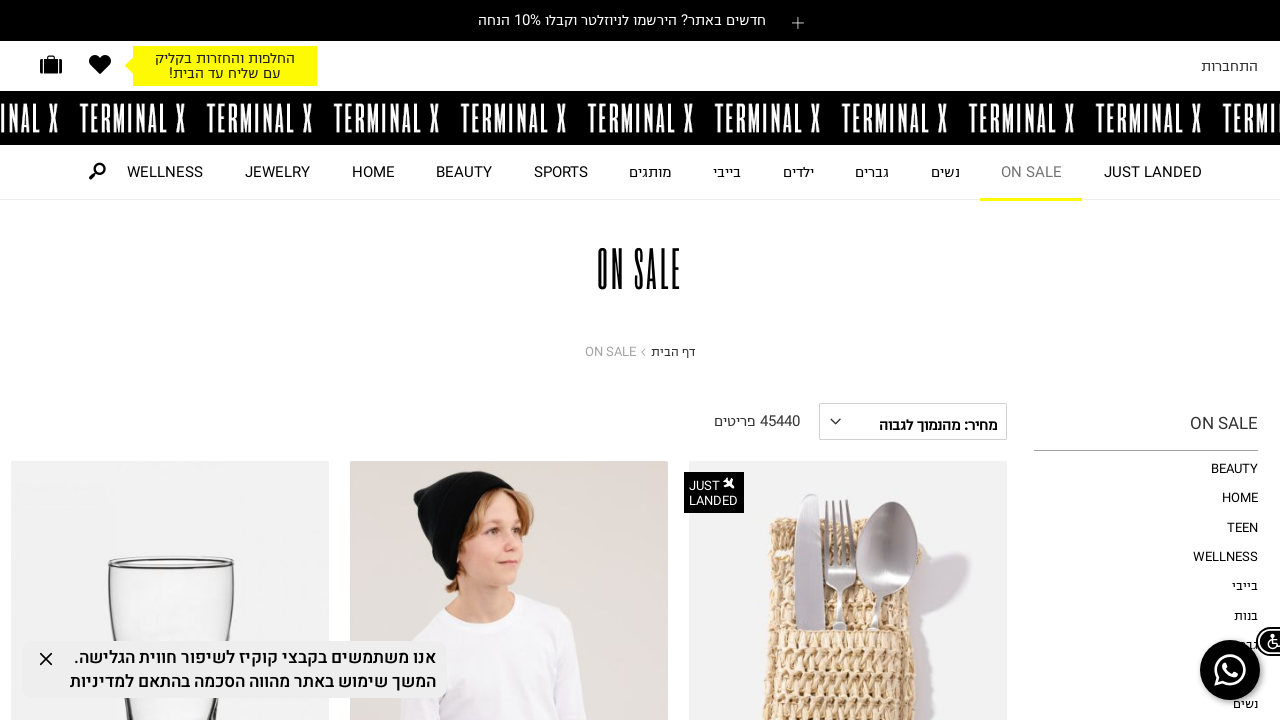

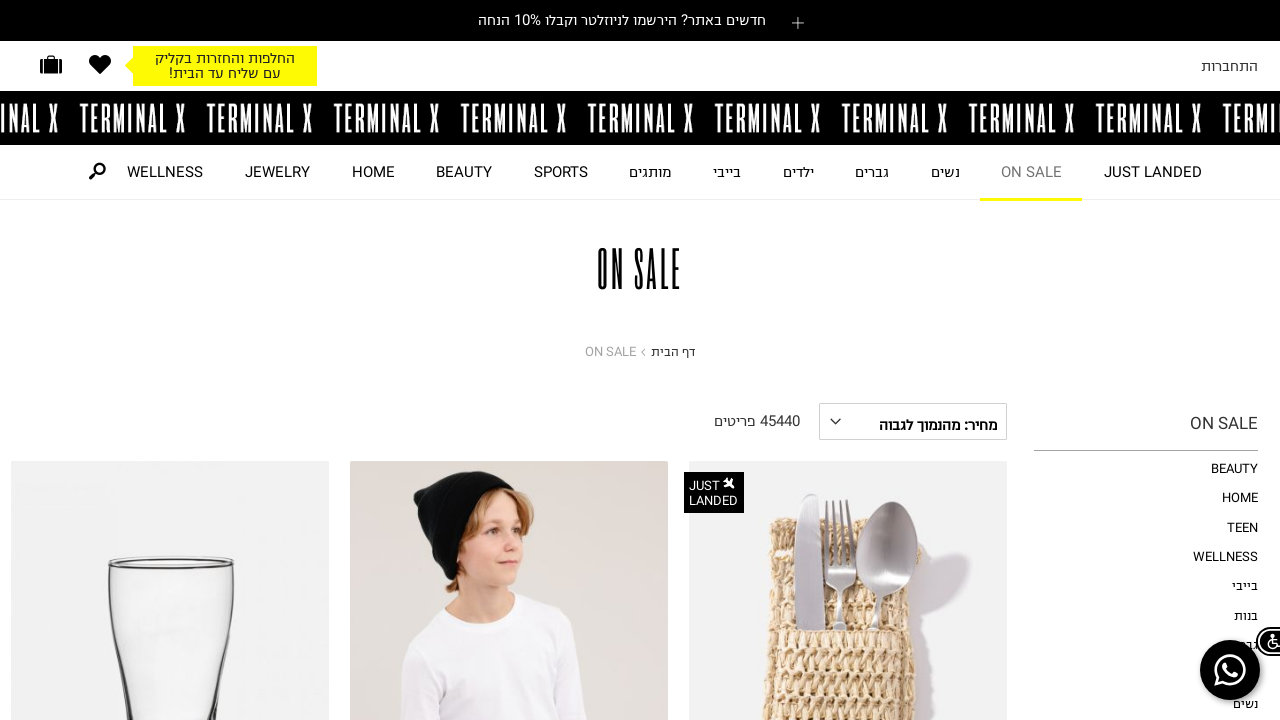